Tests sorting the 'Email' column in ascending order by clicking the column header and verifying the table data is sorted correctly.

Starting URL: http://the-internet.herokuapp.com/tables

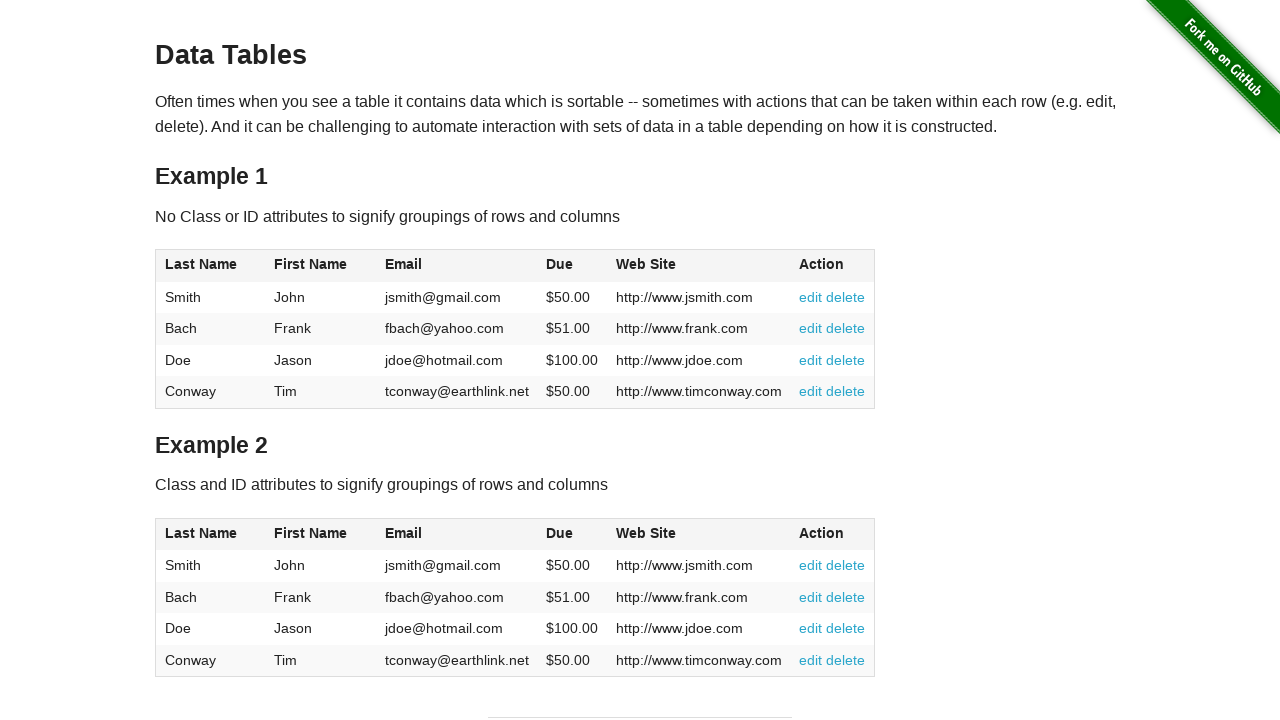

Clicked Email column header to sort ascending at (457, 266) on #table1 thead tr th:nth-of-type(3)
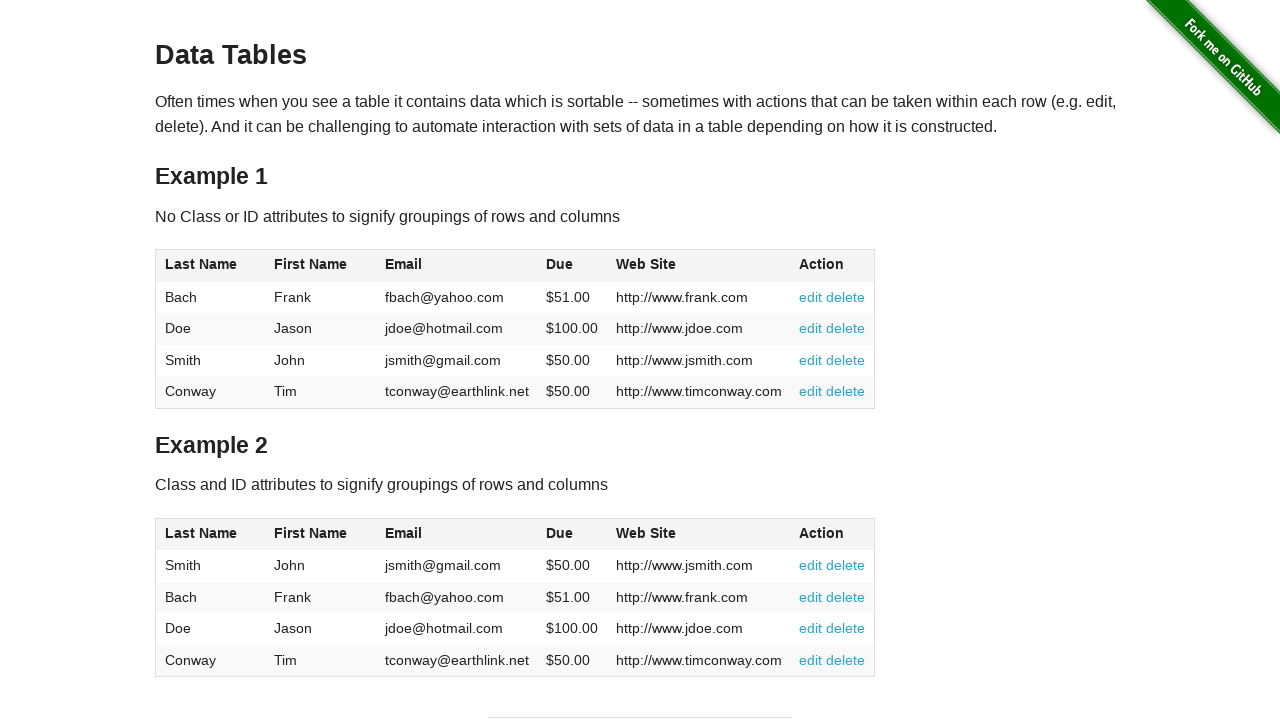

Table sorted and Email column data is visible
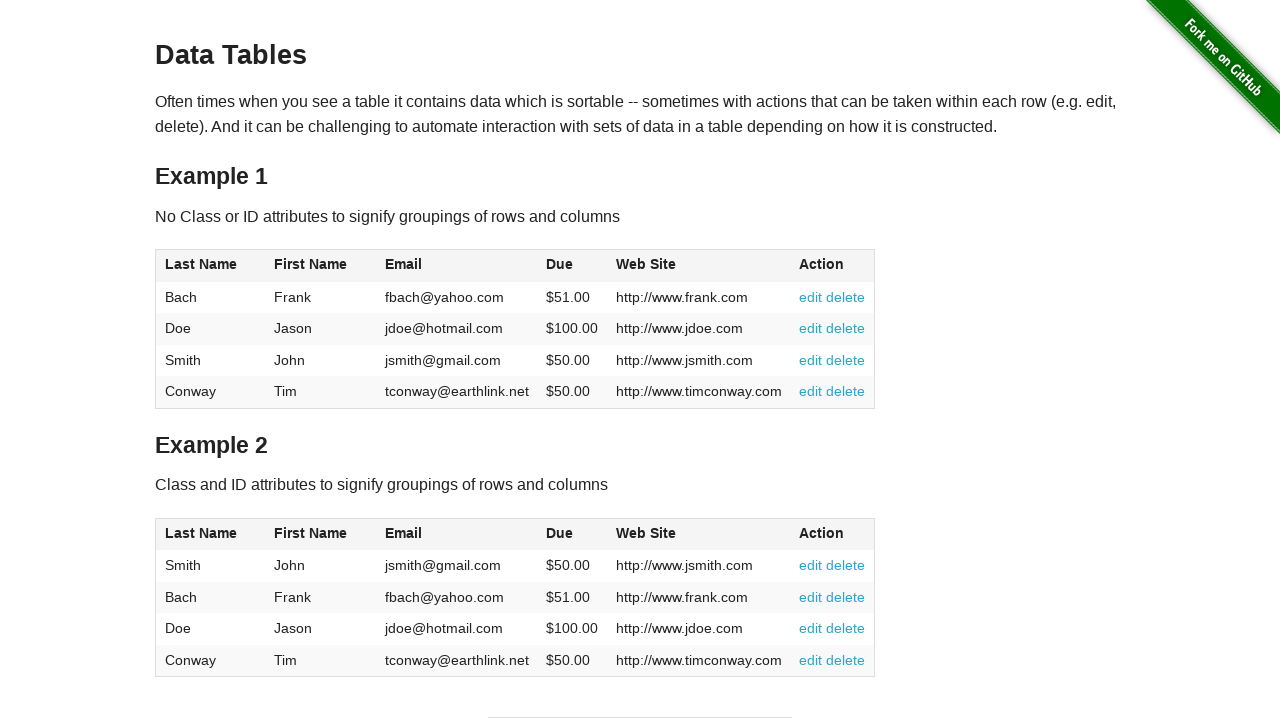

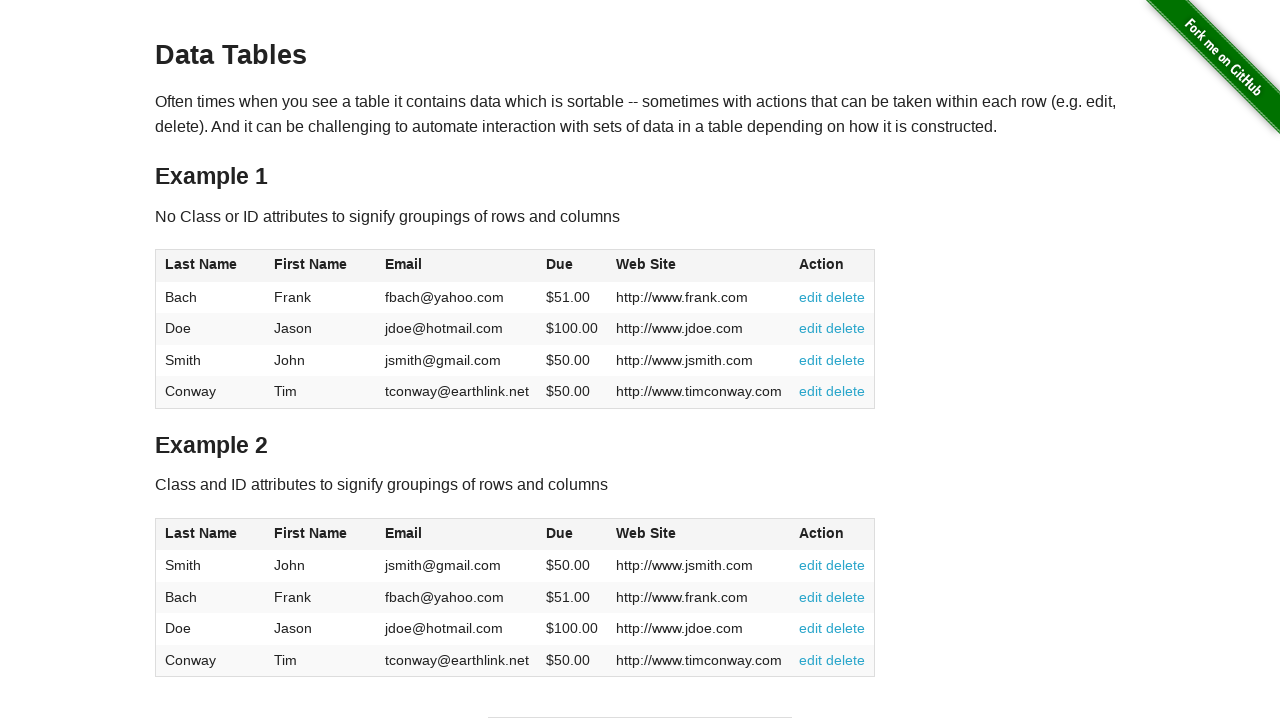